Tests the "Fact Checking" and "Contacts" footer links by clicking them and verifying navigation

Starting URL: https://m.sport-express.ru/hockey/nhl/nashi-v-nhl-pervaya-trojka/

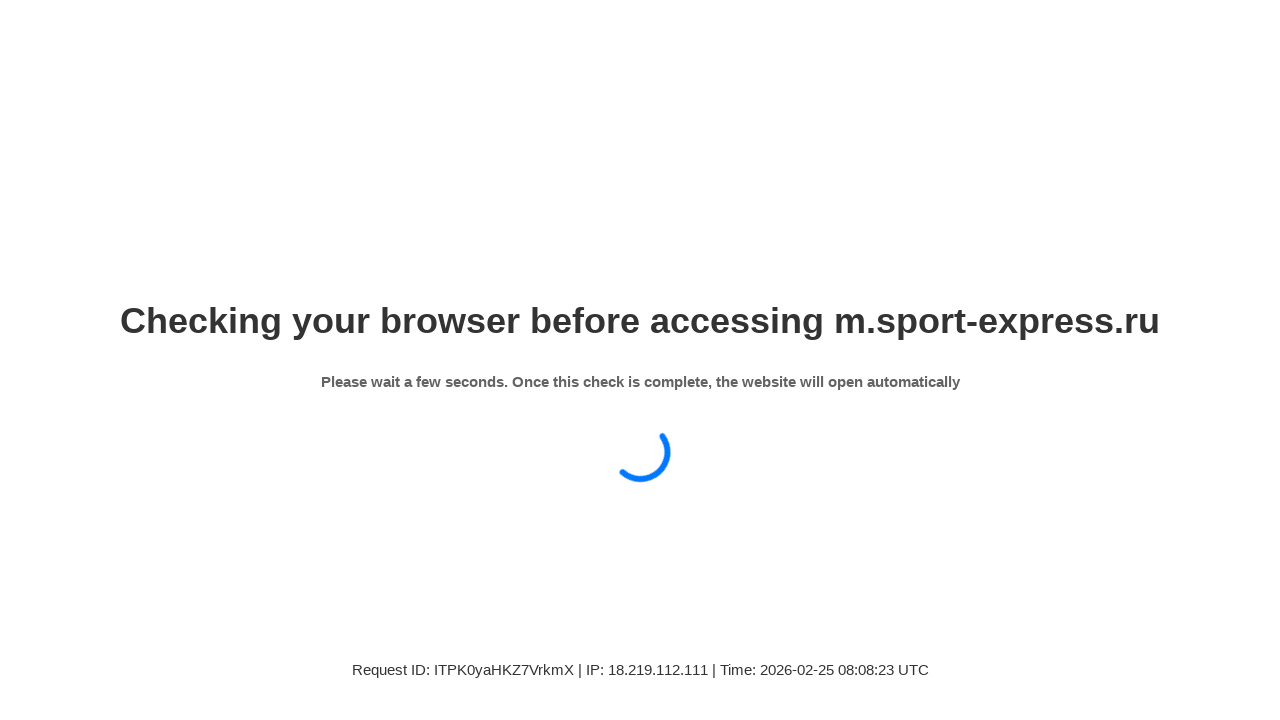

Clicked 'Fact Checking' footer link at (950, 361) on a:has-text('Проверка фактов')
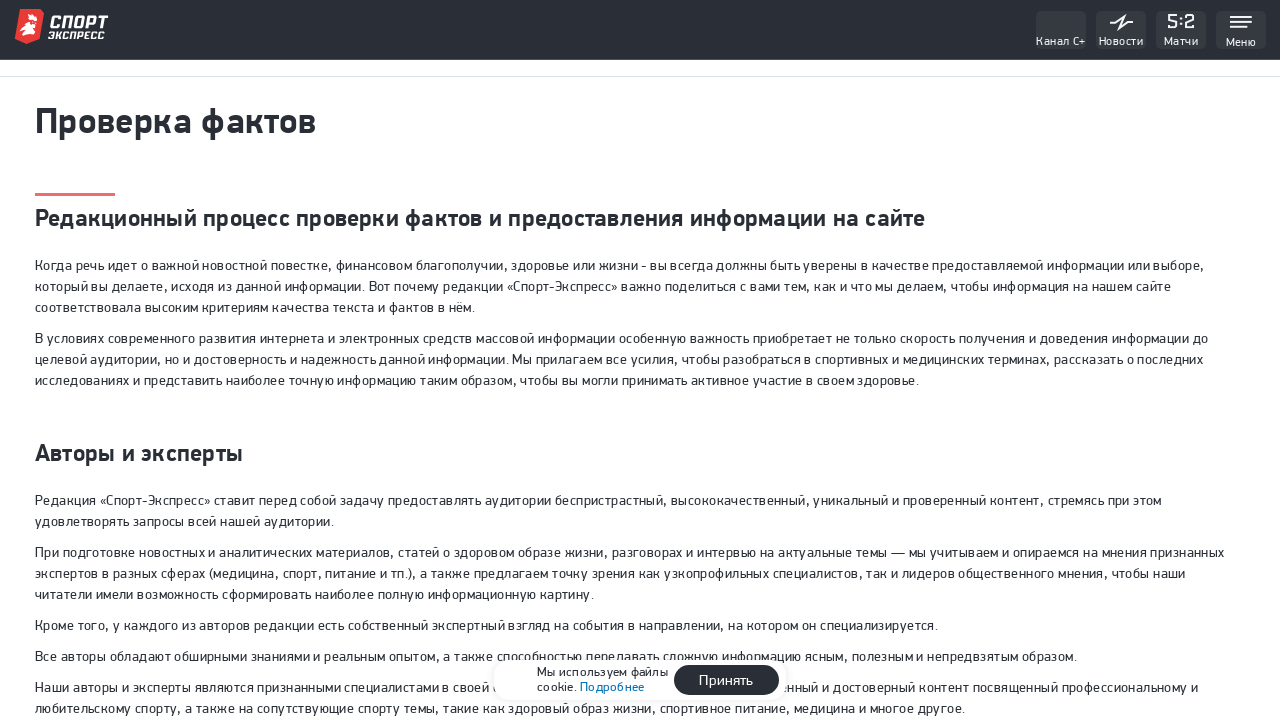

Navigated to Fact Checking page
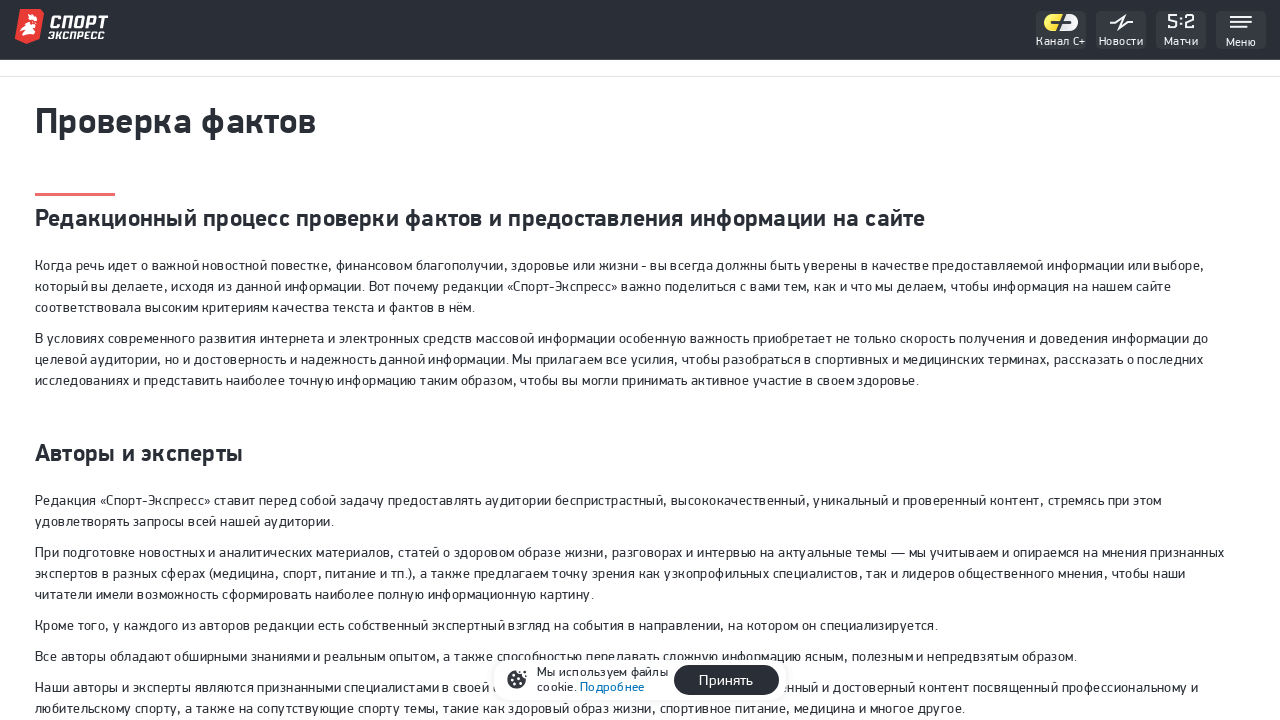

Navigated back to original page
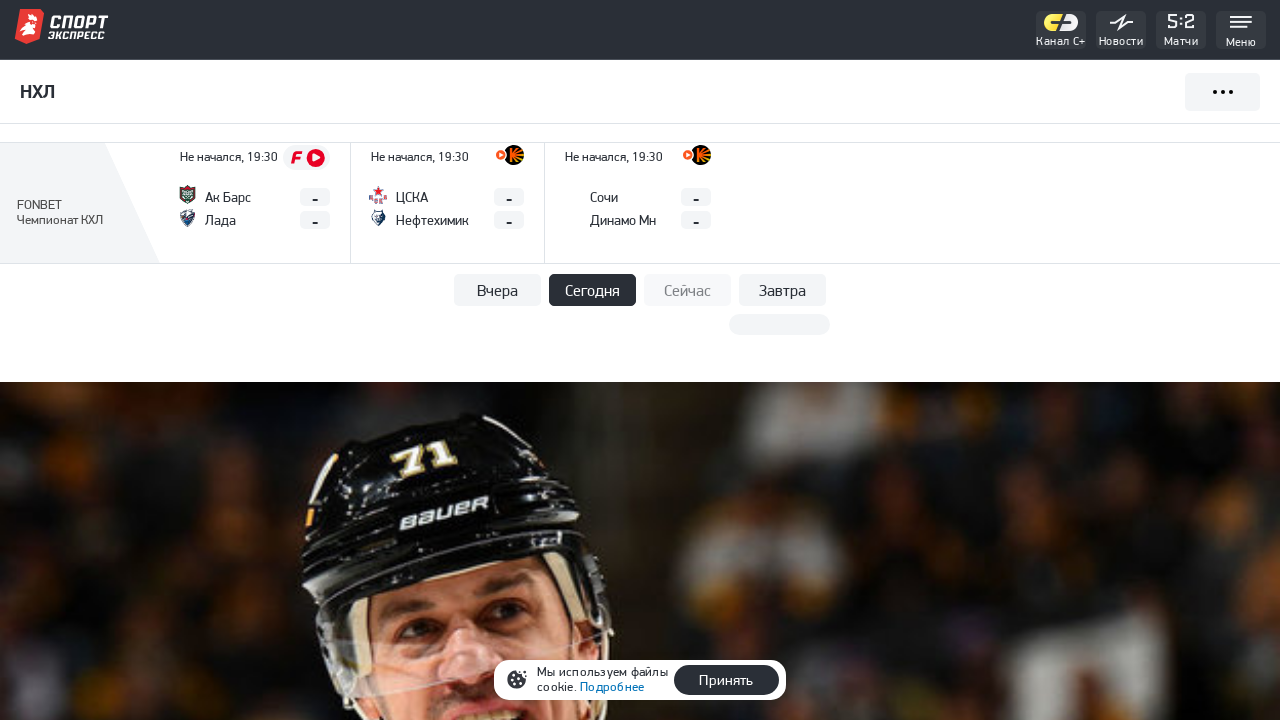

Clicked 'Contacts' footer link at (950, 364) on a:has-text('Контакты')
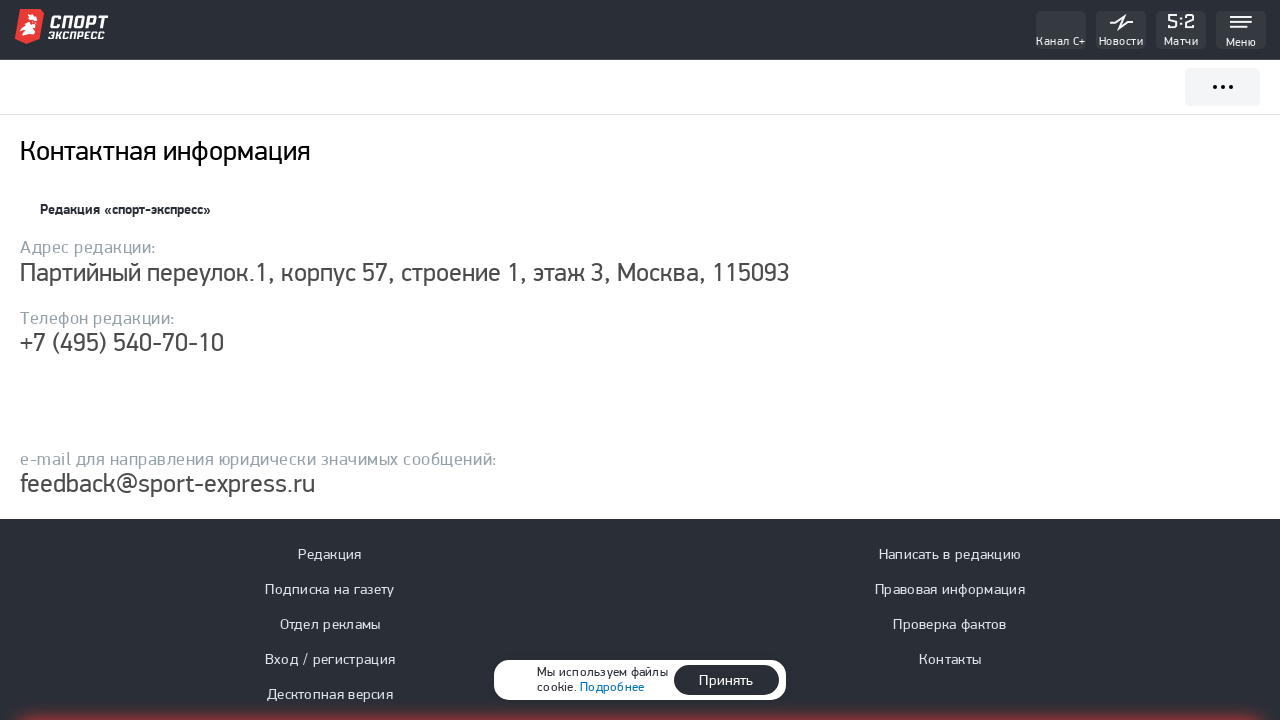

Navigated to Contacts page
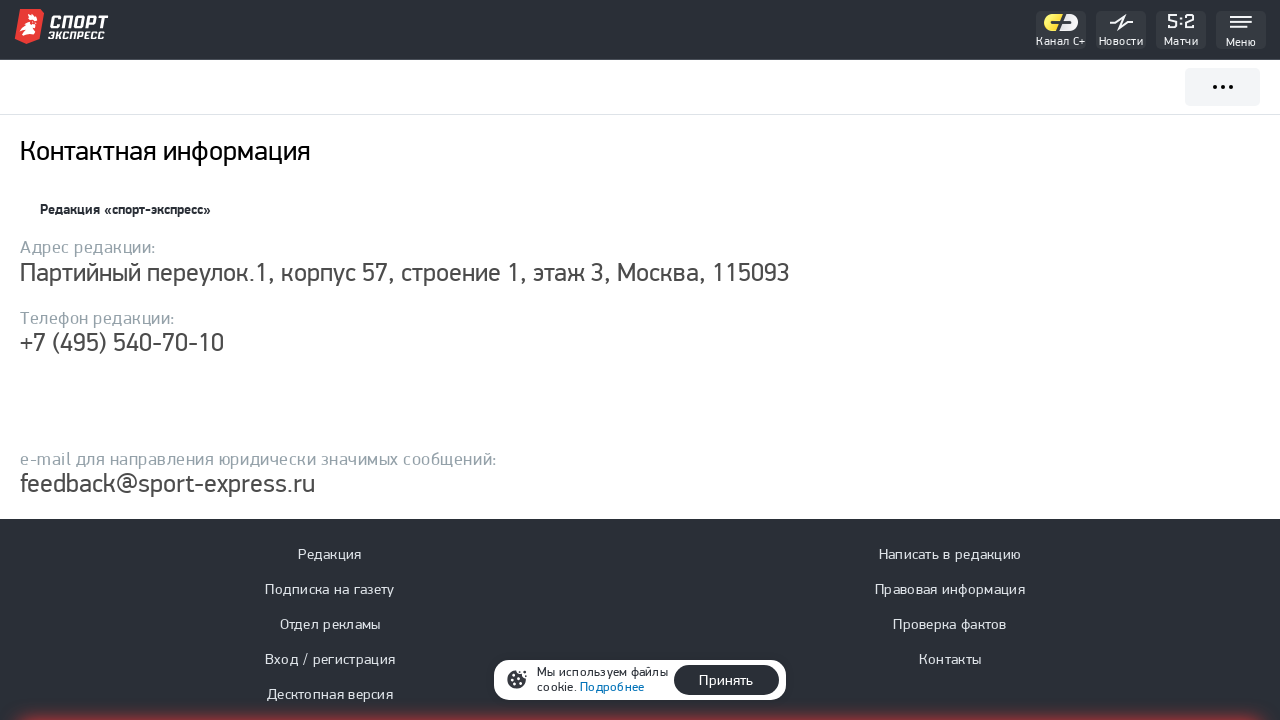

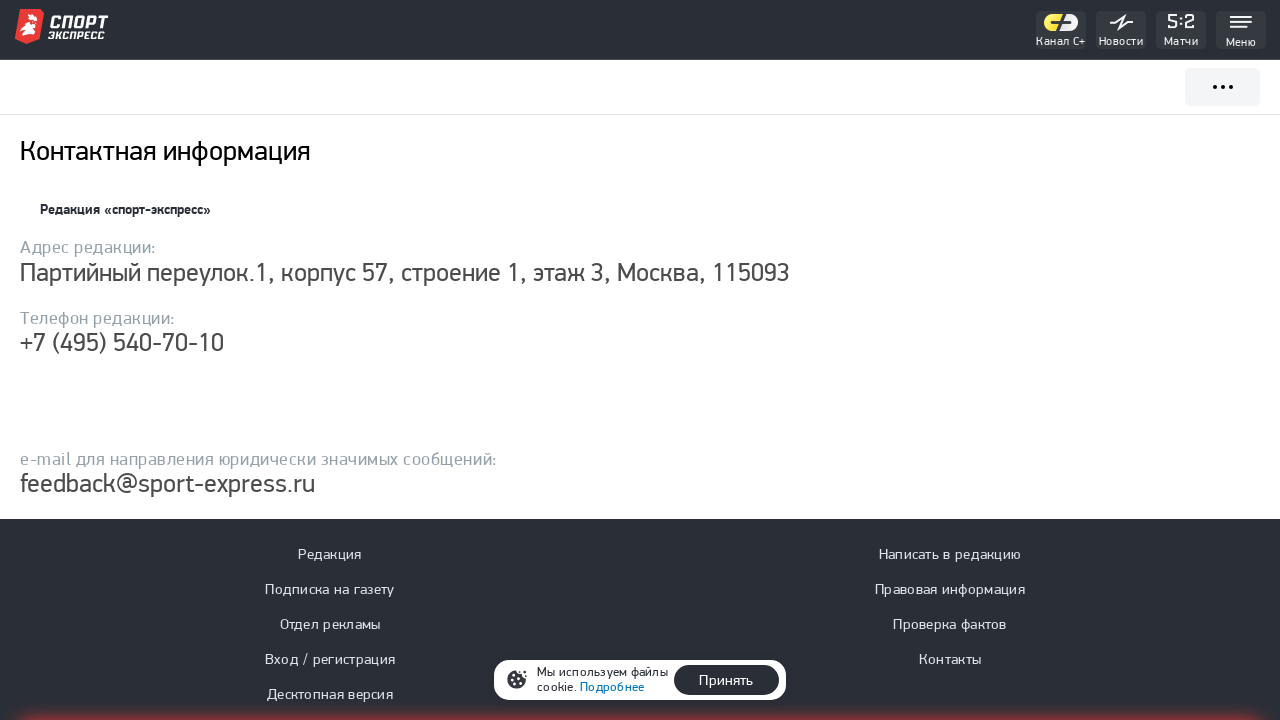